Tests JavaScript confirm dialog by clicking a button that triggers a confirm dialog and dismissing it

Starting URL: http://antoniotrindade.com.br/treinoautomacao/elementsweb.html

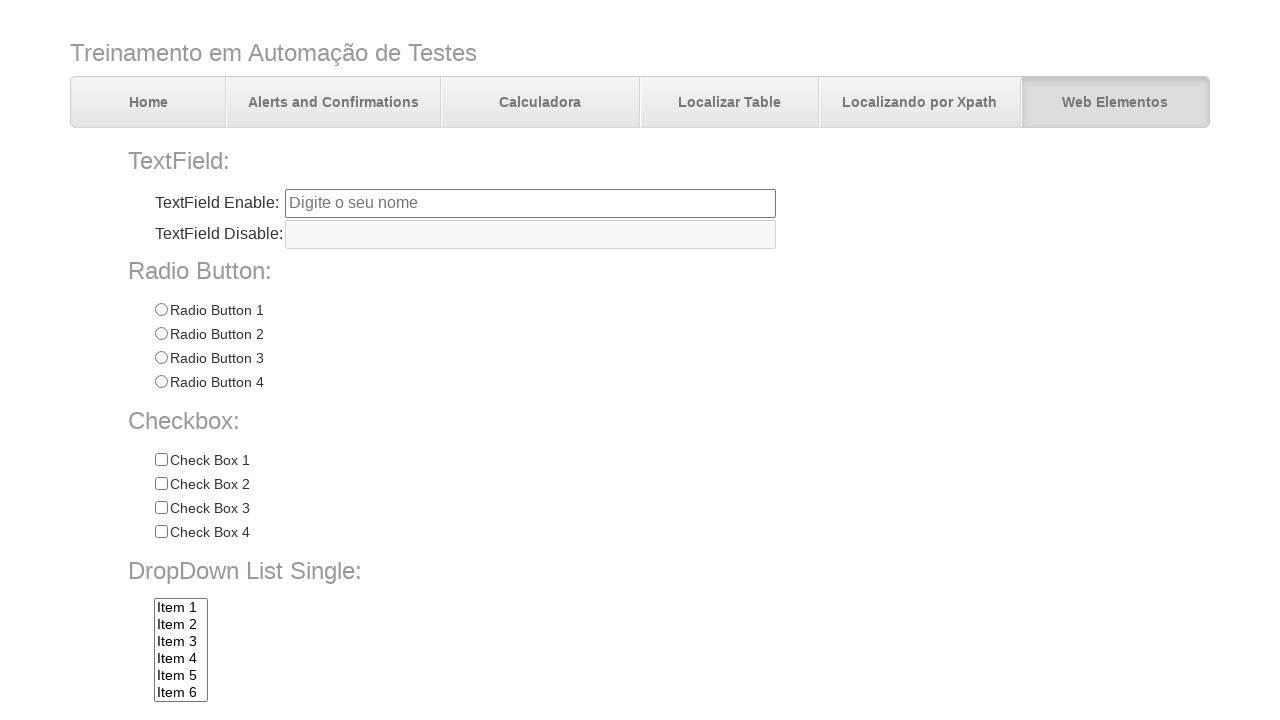

Set up dialog handler to dismiss confirm dialogs
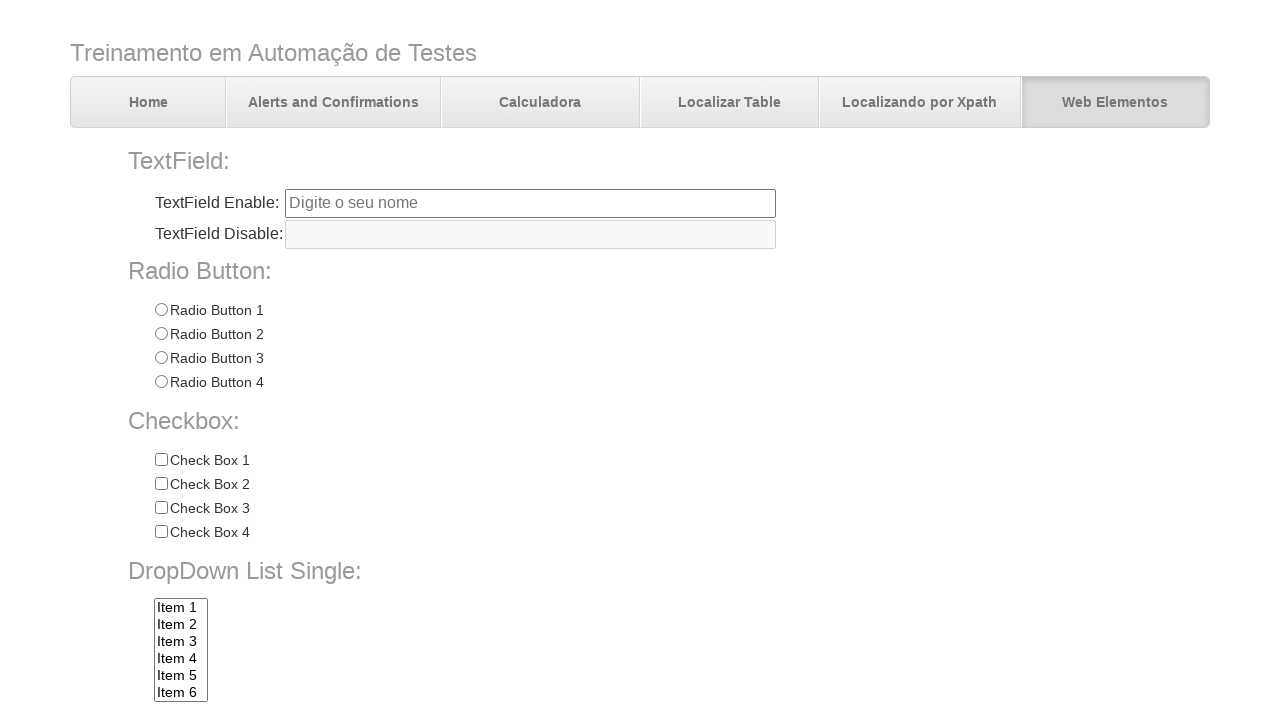

Clicked the confirm button to trigger confirm dialog at (377, 672) on input[name='confirmbtn']
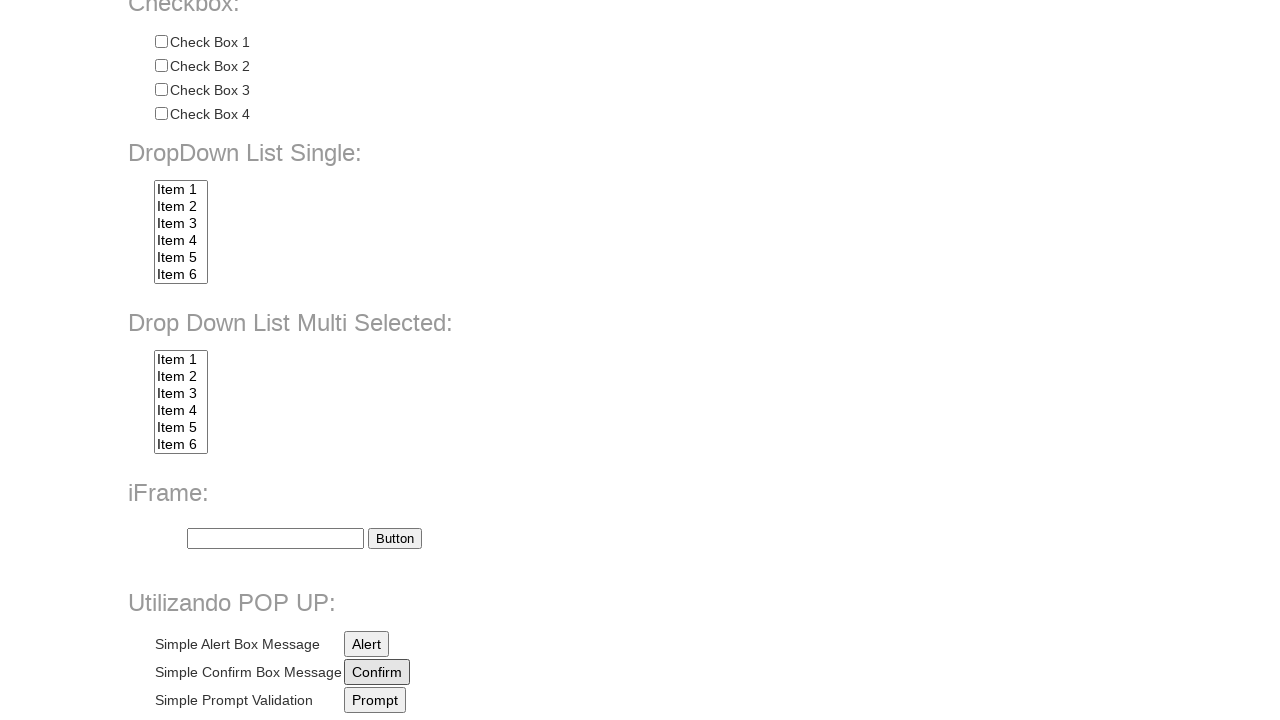

Waited 500ms for confirm dialog to be processed
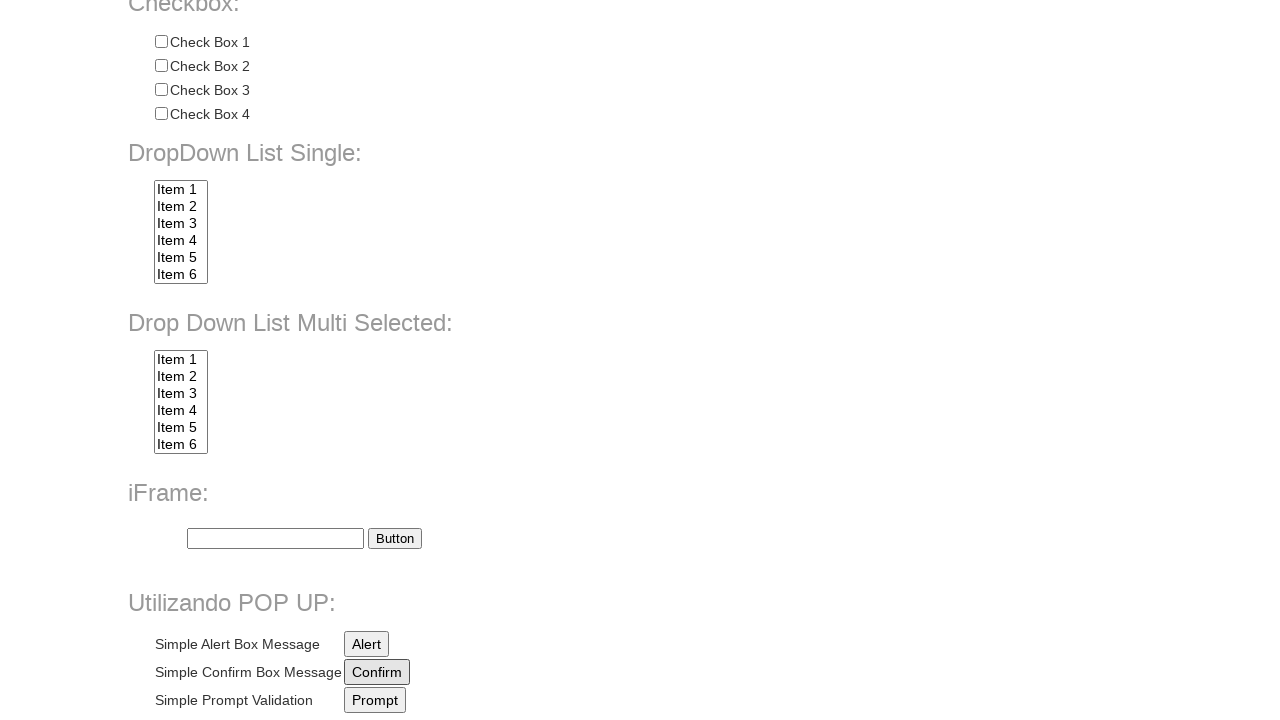

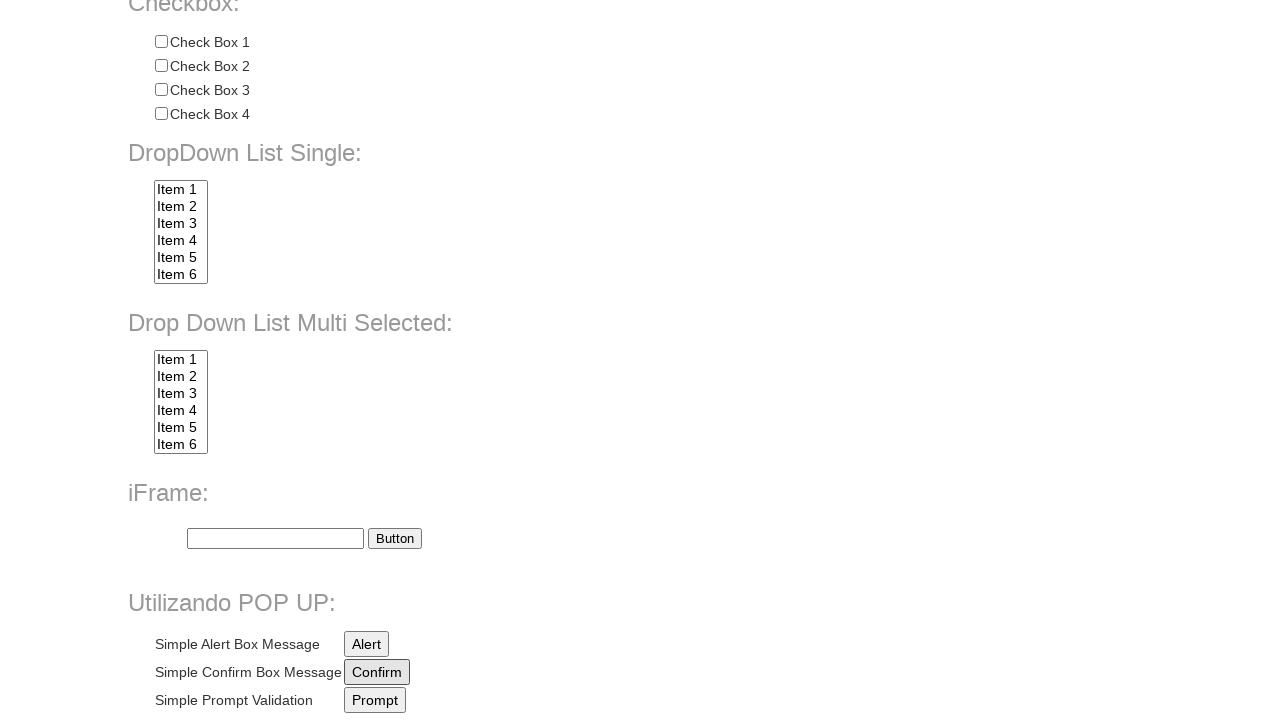